Tests JavaScript alert handling by interacting with three different types of alerts: simple alert, confirmation dialog, and prompt dialog

Starting URL: https://the-internet.herokuapp.com/javascript_alerts

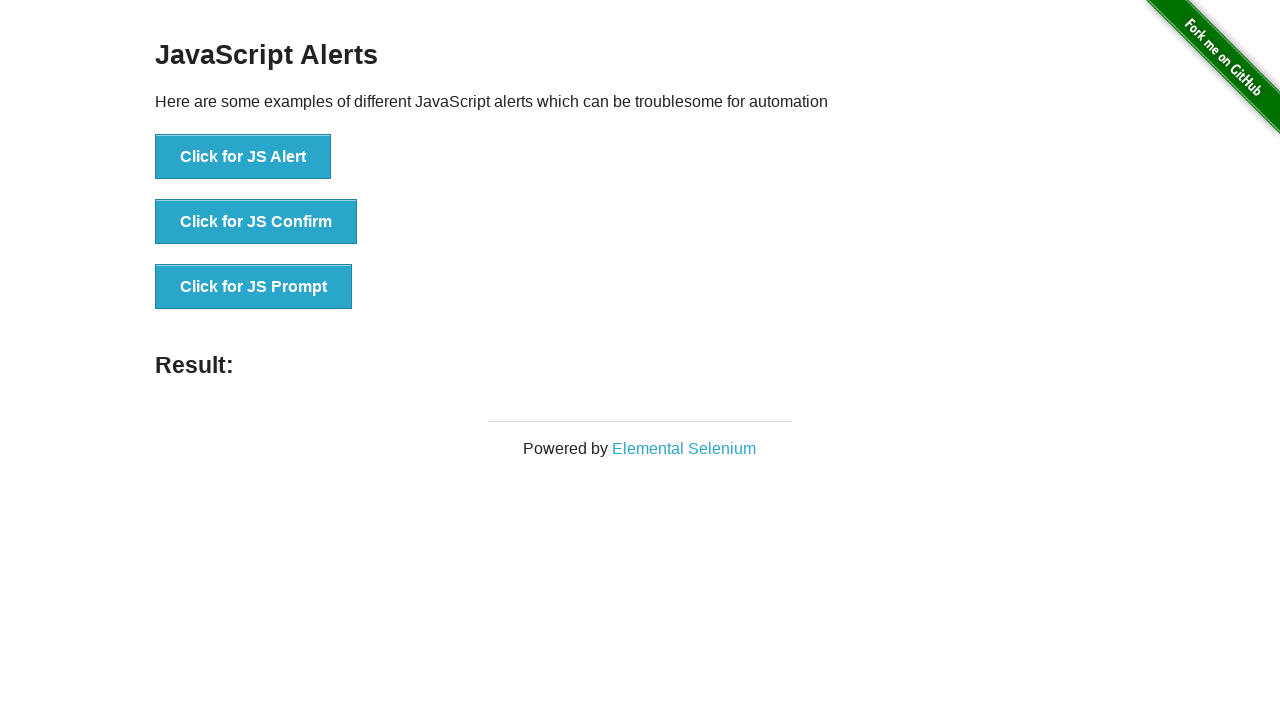

Navigated to JavaScript alerts test page
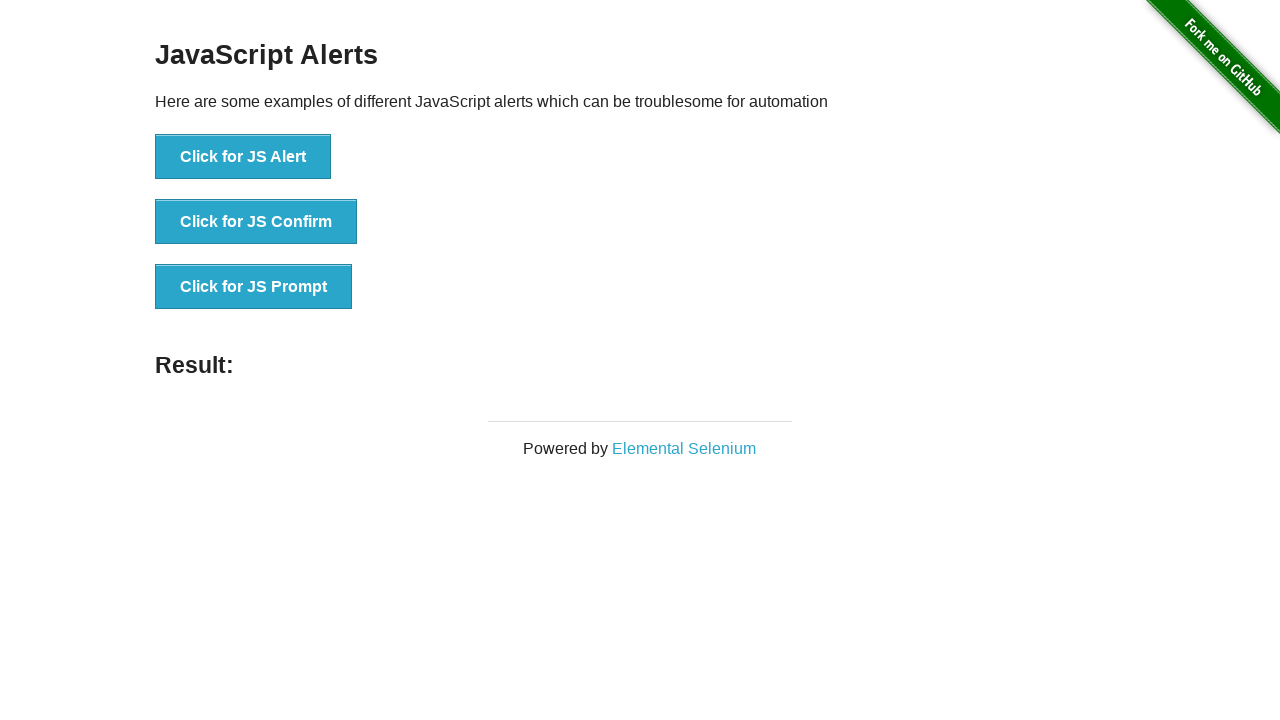

Clicked button to trigger simple alert at (243, 157) on xpath=//button[@onclick='jsAlert()']
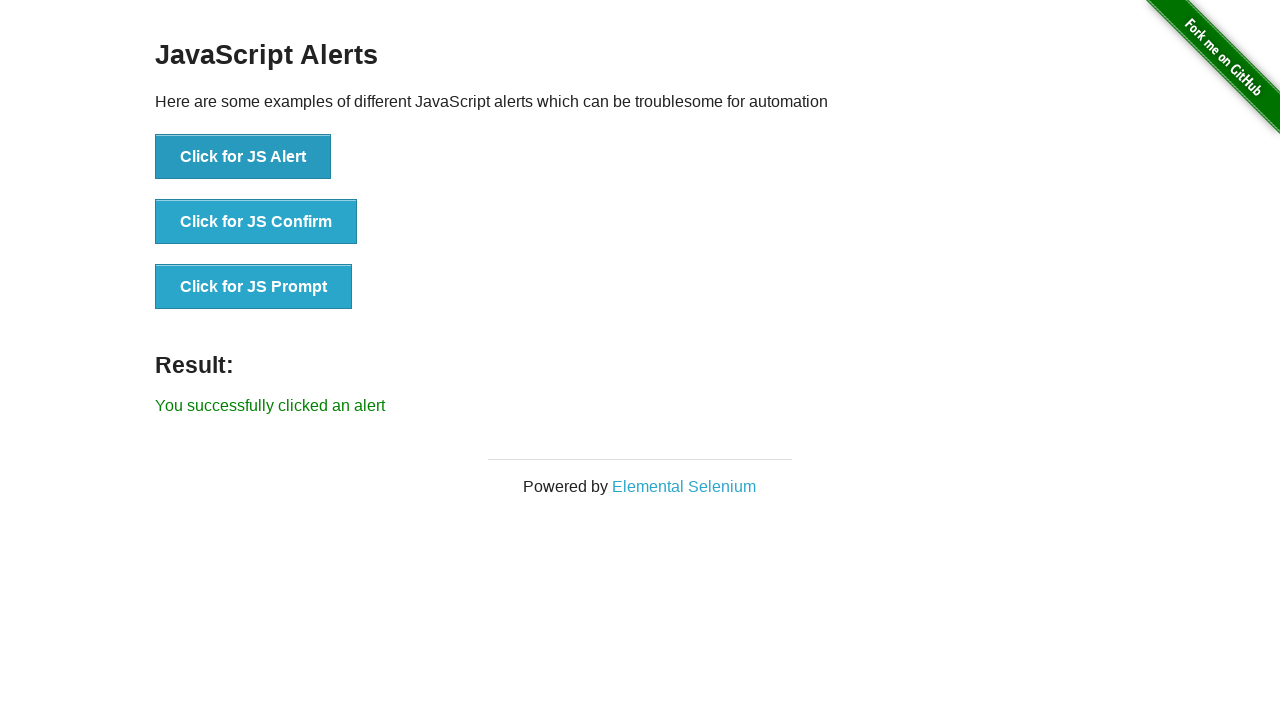

Set up dialog handler to accept alerts
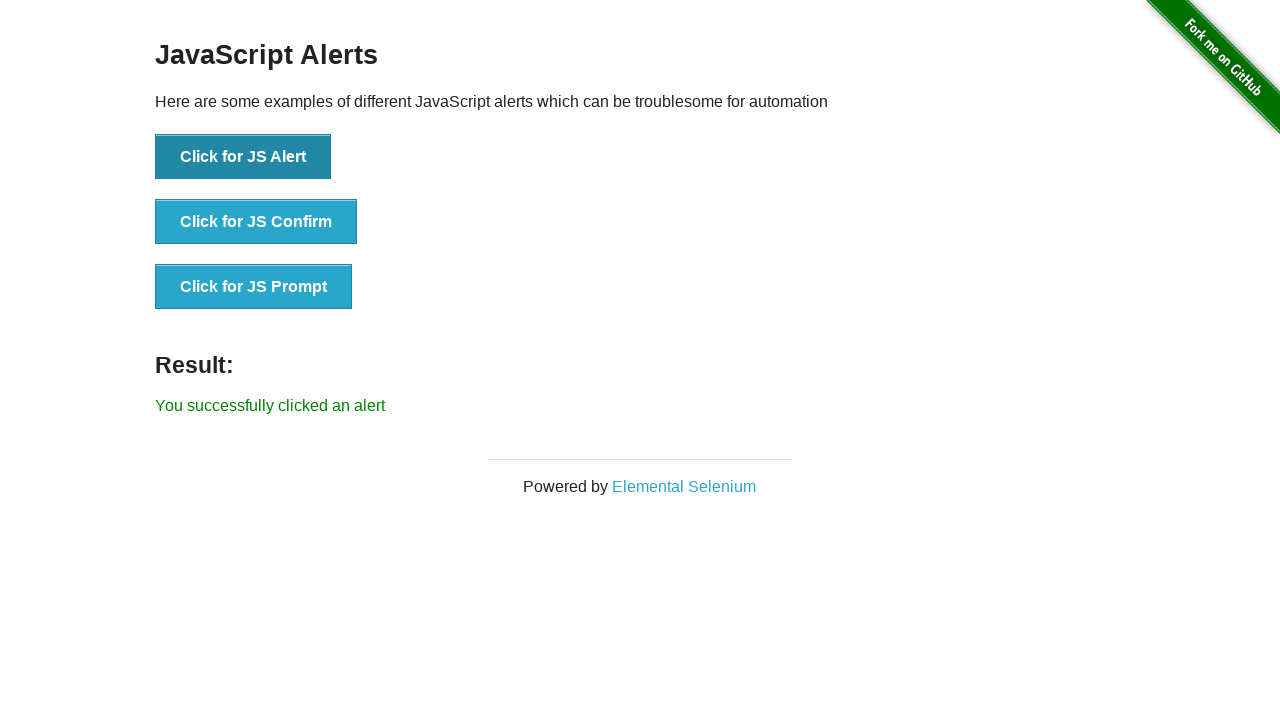

Clicked button to trigger confirmation dialog at (256, 222) on xpath=//button[@onclick='jsConfirm()']
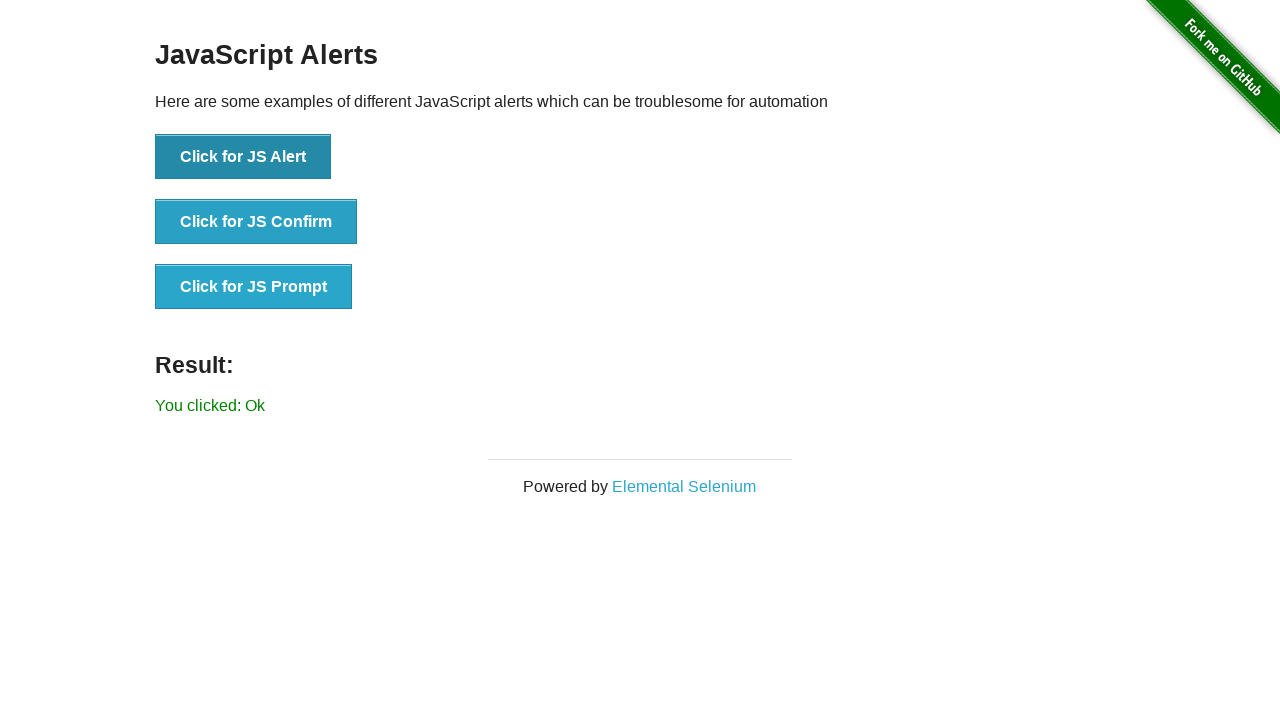

Set up one-time dialog handler to dismiss confirmation
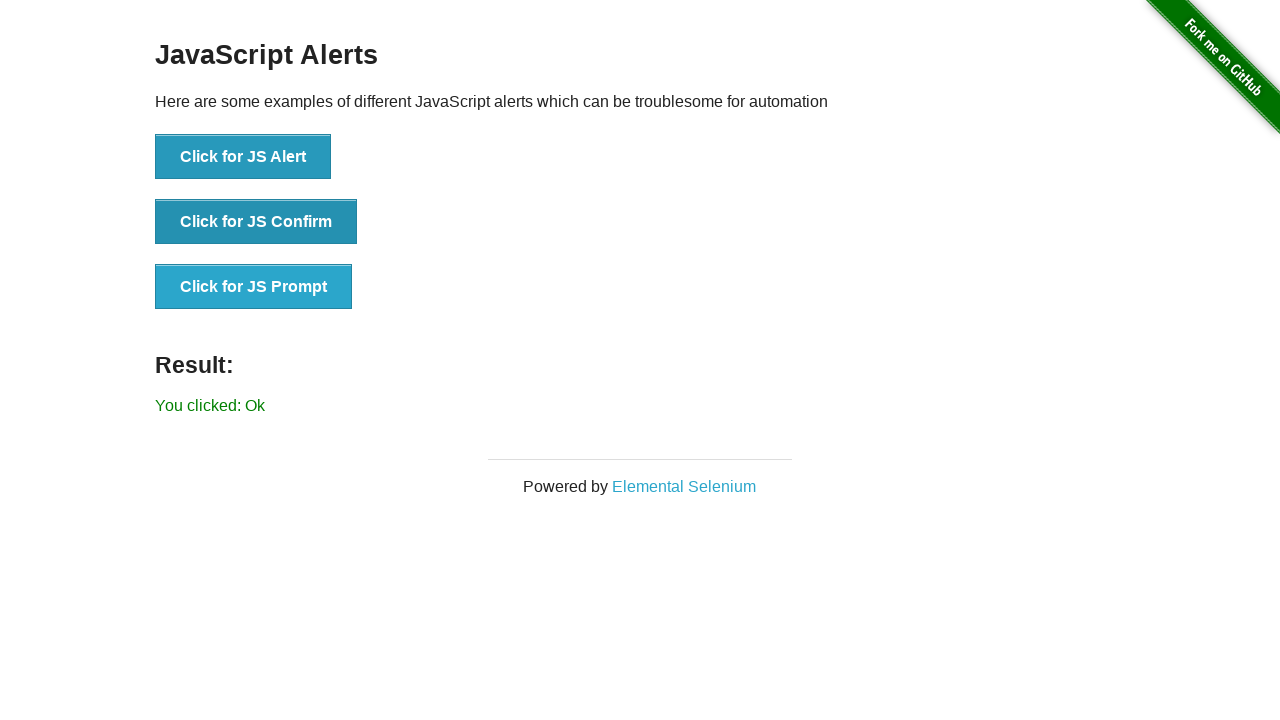

Clicked button to trigger prompt dialog at (254, 287) on xpath=//button[@onclick='jsPrompt()']
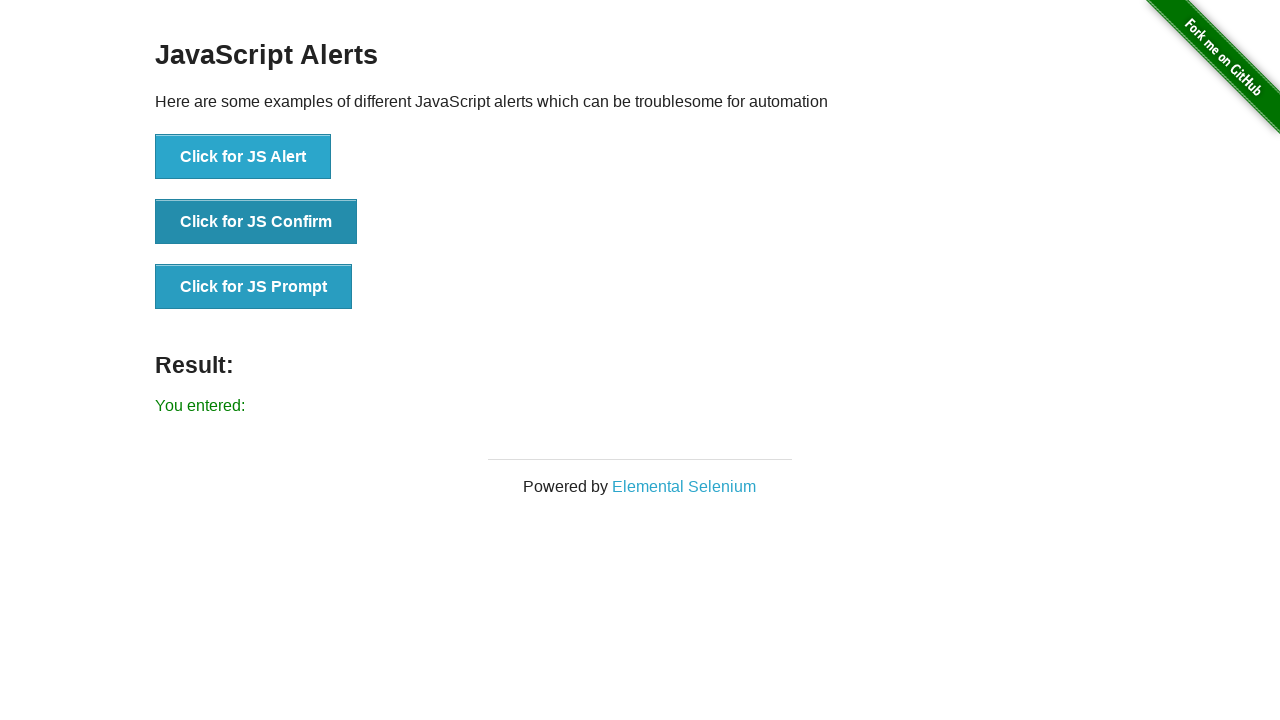

Set up one-time dialog handler for prompt with text input
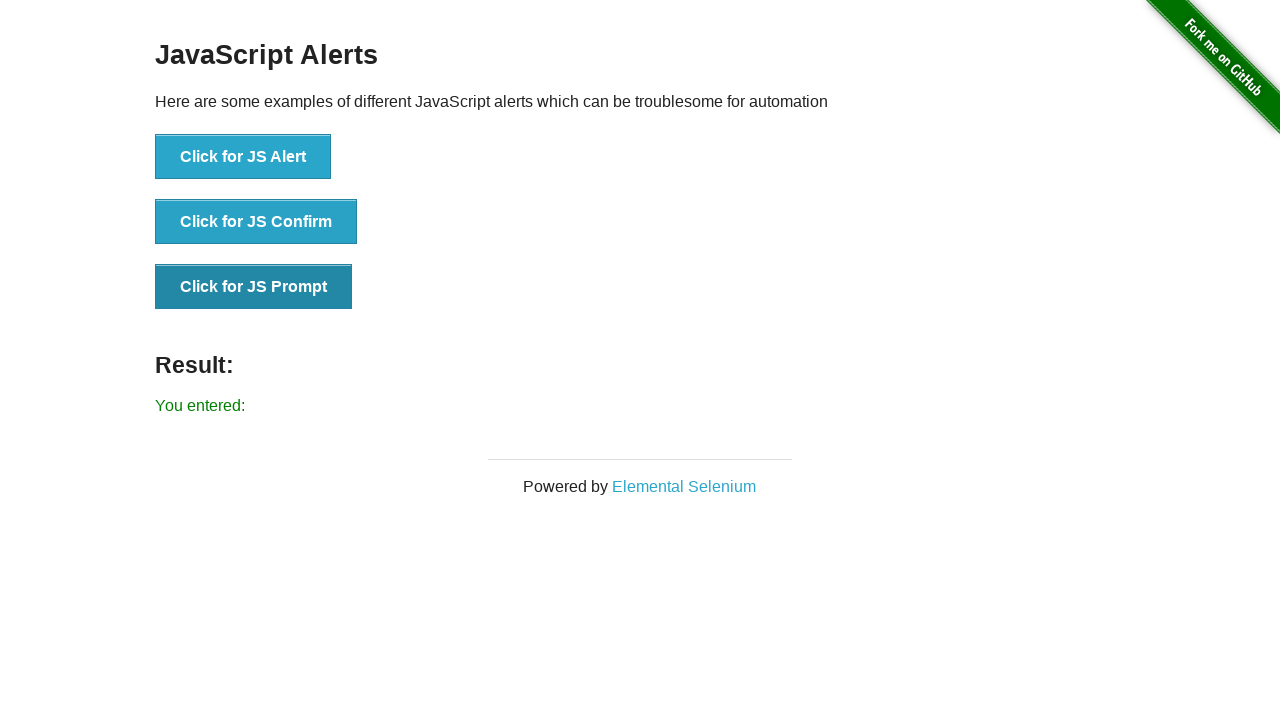

Clicked button to trigger prompt dialog and entered 'TestTest123' at (254, 287) on xpath=//button[@onclick='jsPrompt()']
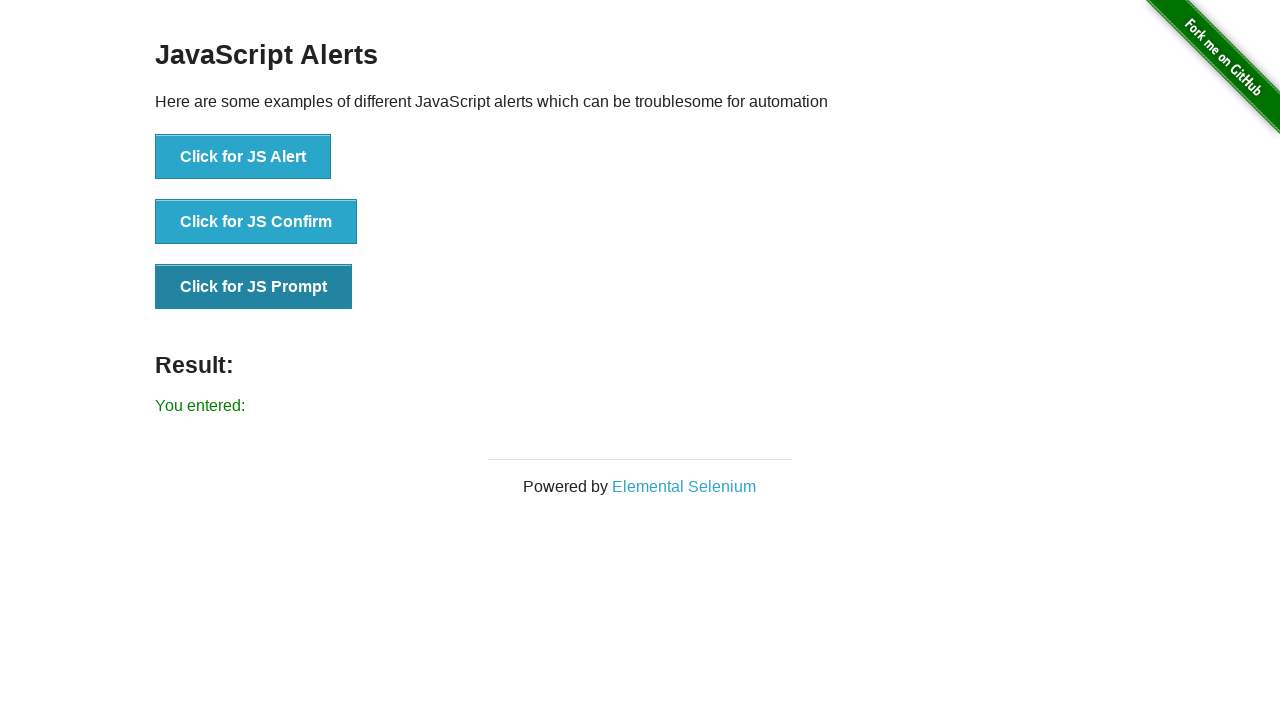

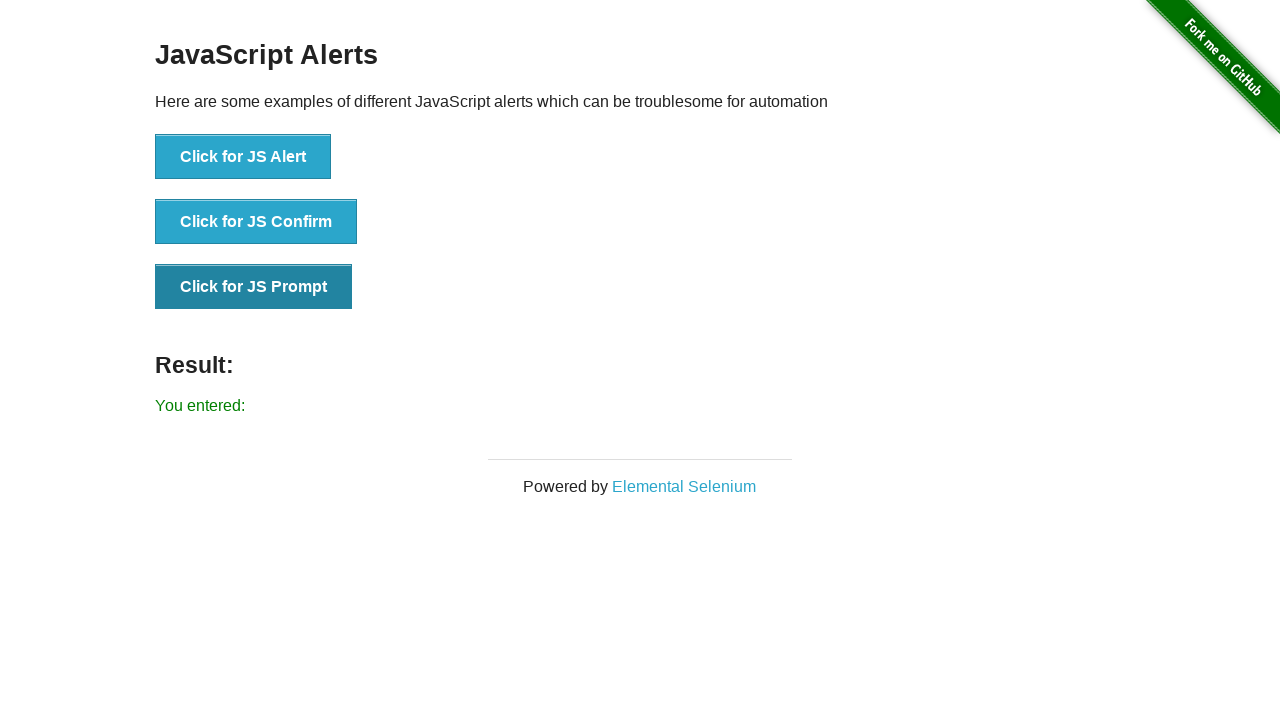